Tests registration form validation with invalid email format and mismatched confirm email

Starting URL: https://alada.vn/tai-khoan/dang-ky.html

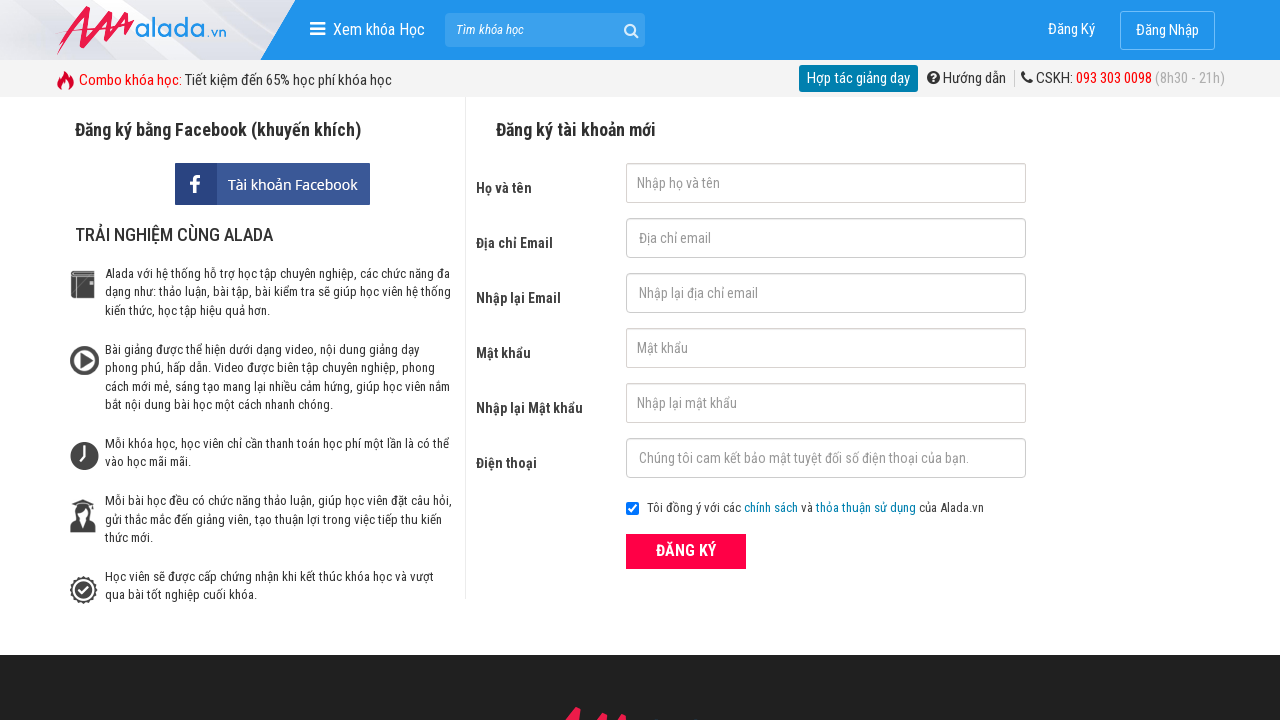

Filled first name field with 'Joe bin' on #txtFirstname
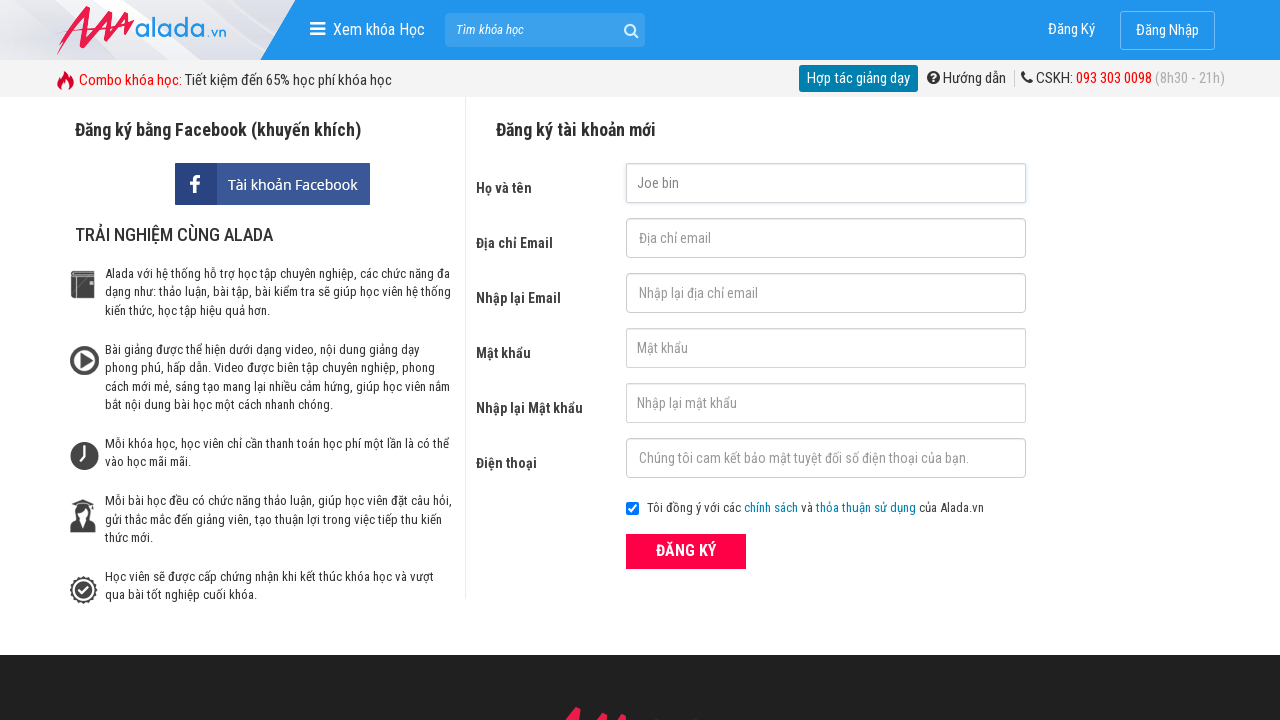

Filled email field with invalid email '123@123@123' on #txtEmail
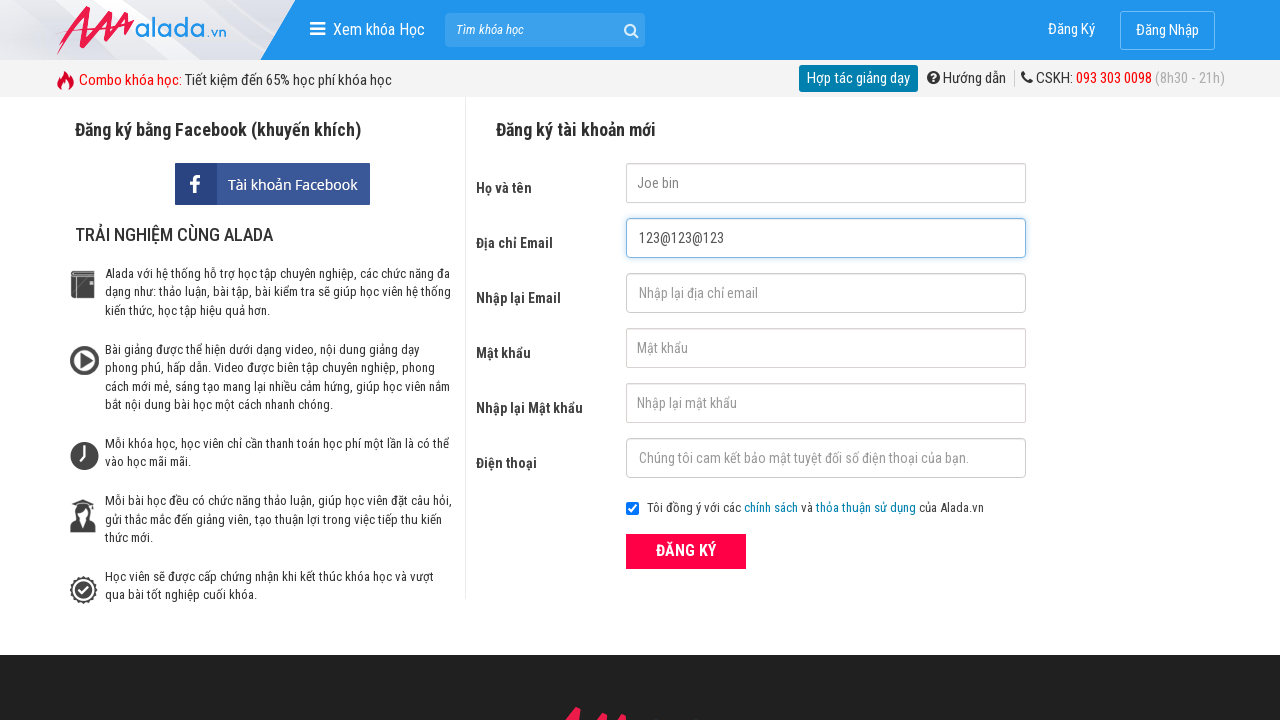

Filled confirm email field with mismatched email '456@1432.com' on #txtCEmail
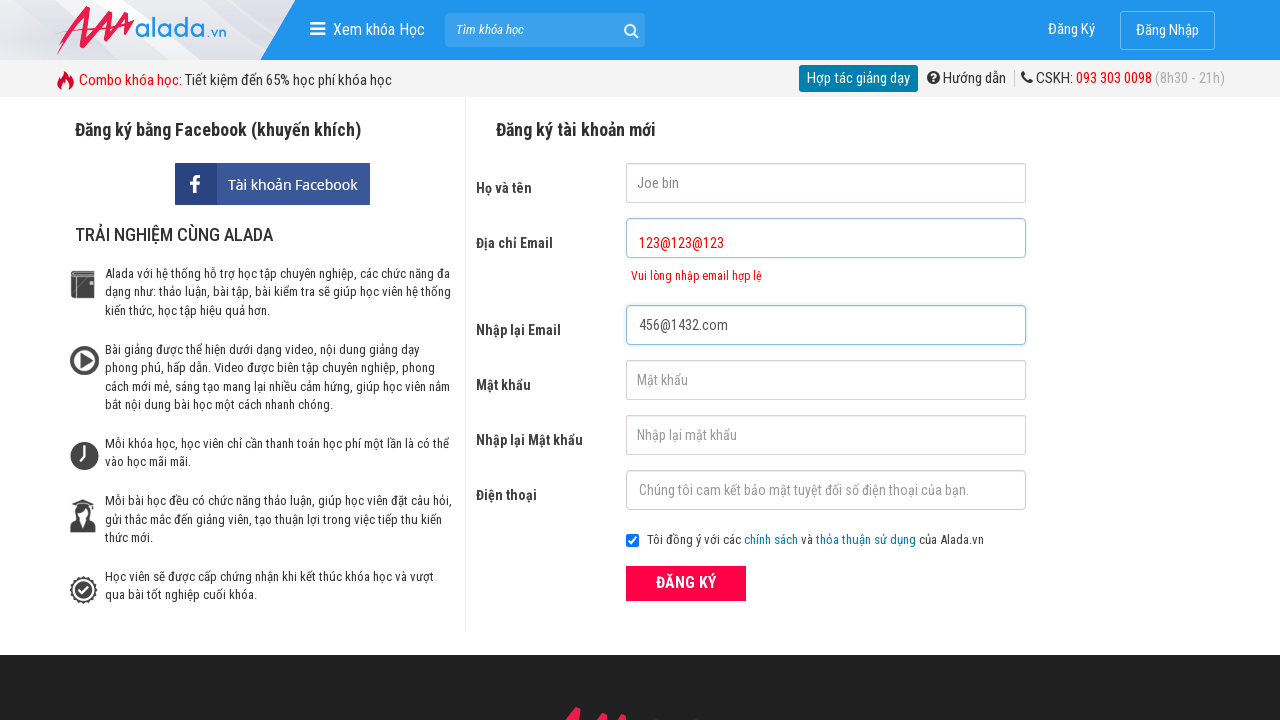

Filled password field with '123456' on #txtPassword
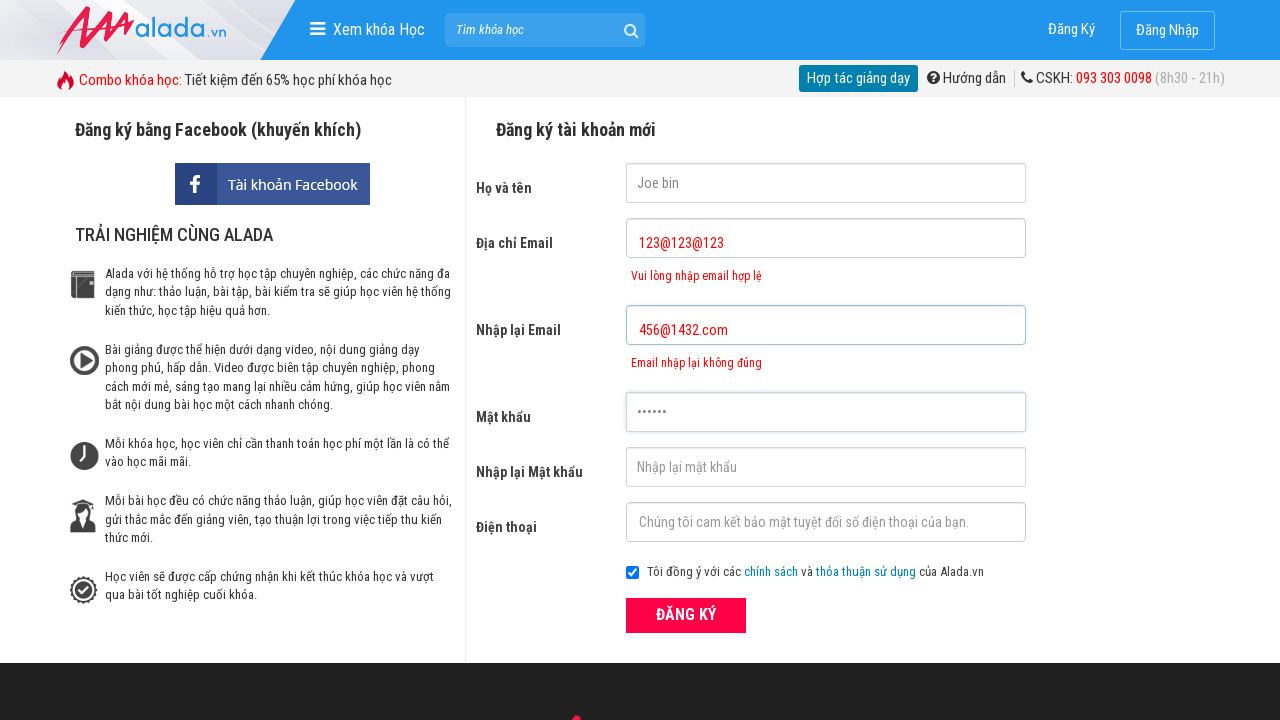

Filled confirm password field with '123456' on #txtCPassword
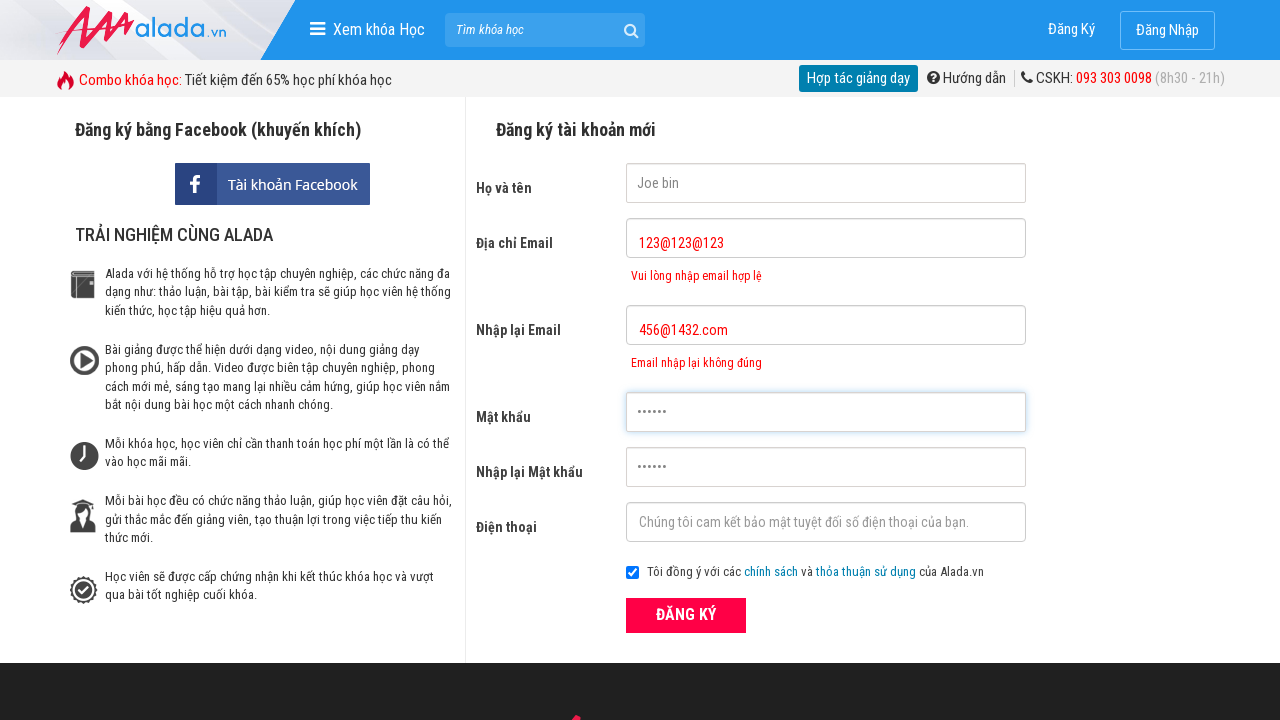

Filled phone field with '0964755453' on #txtPhone
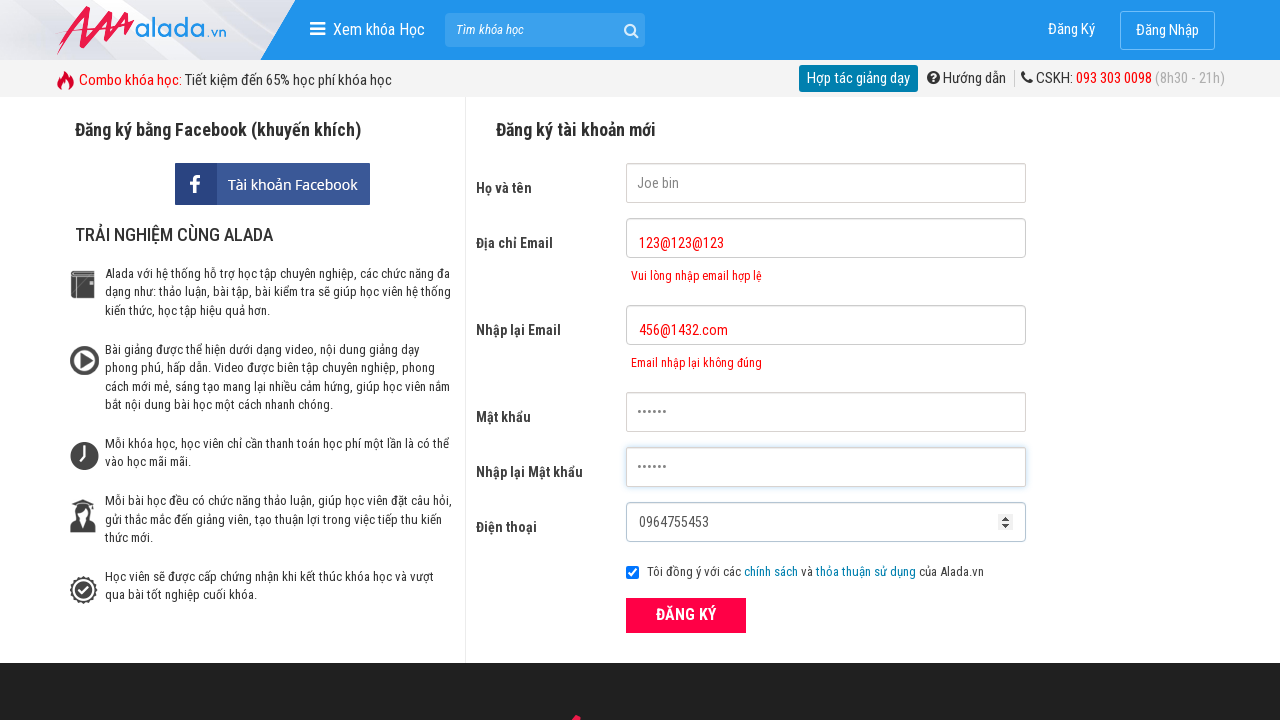

Clicked ĐĂNG KÝ (Register) button to submit form at (686, 615) on xpath=//button[text()='ĐĂNG KÝ' and @type='submit']
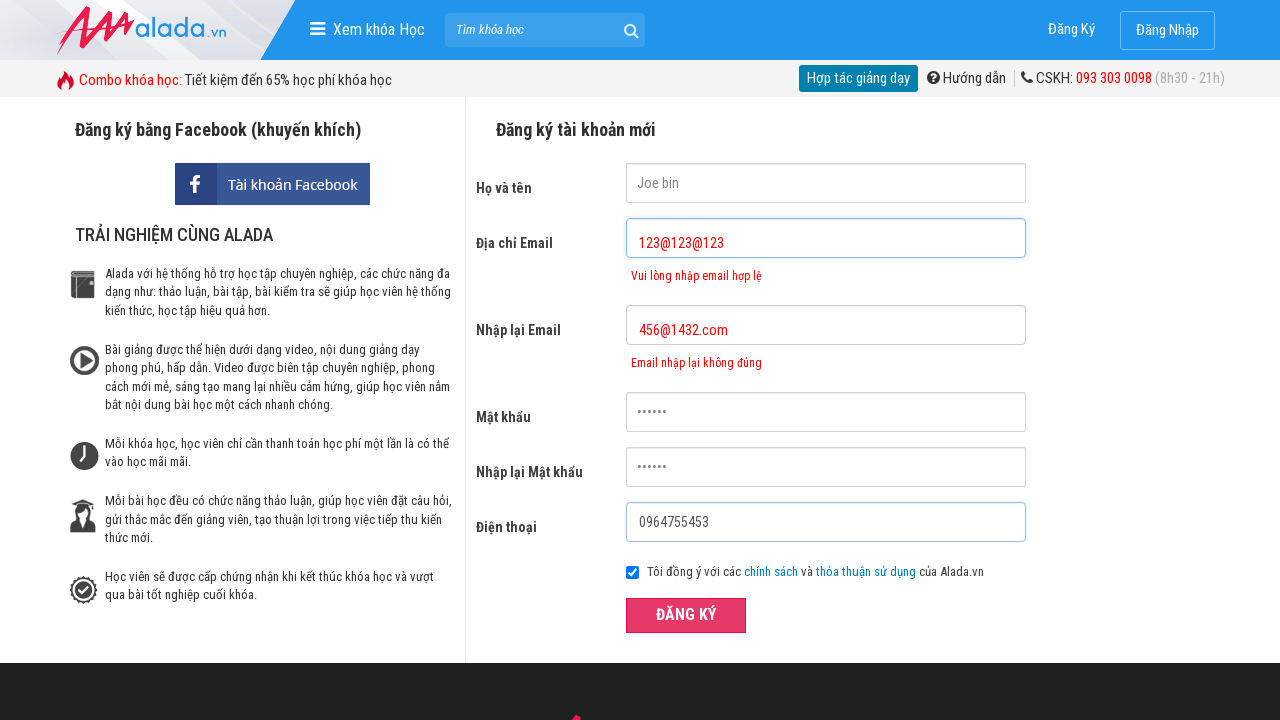

Email error message appeared on screen
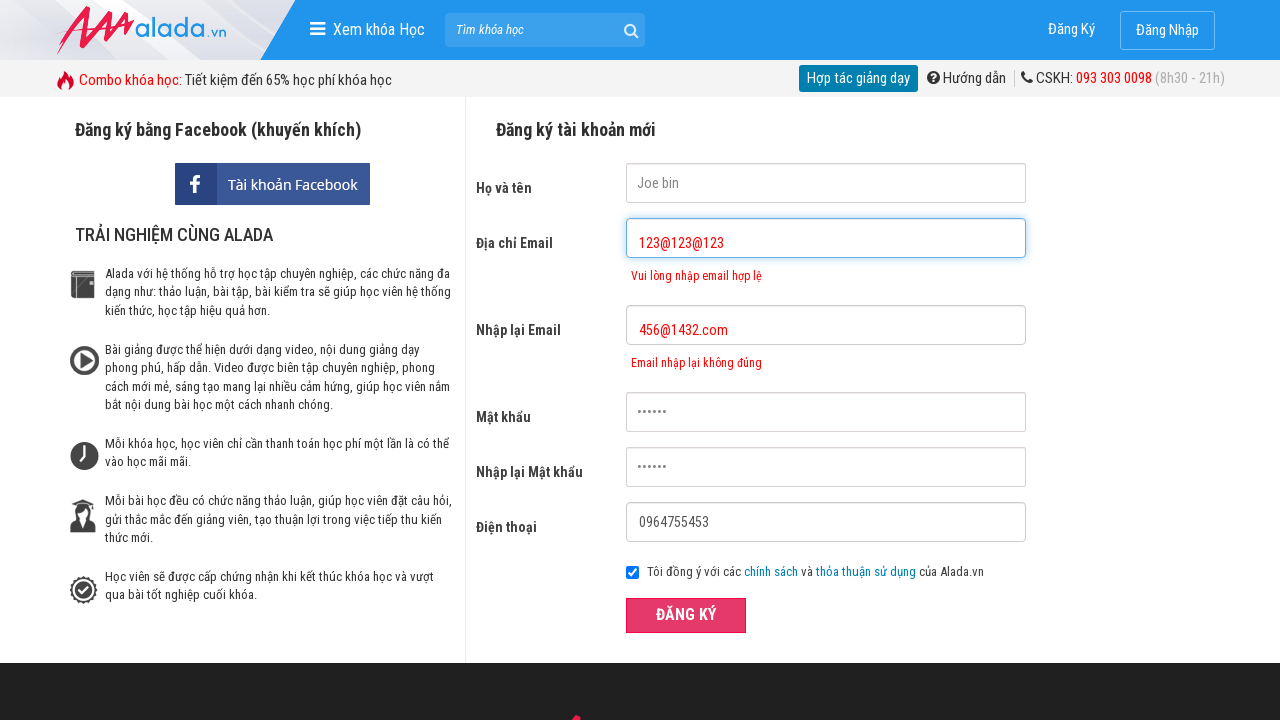

Confirm email error message appeared on screen
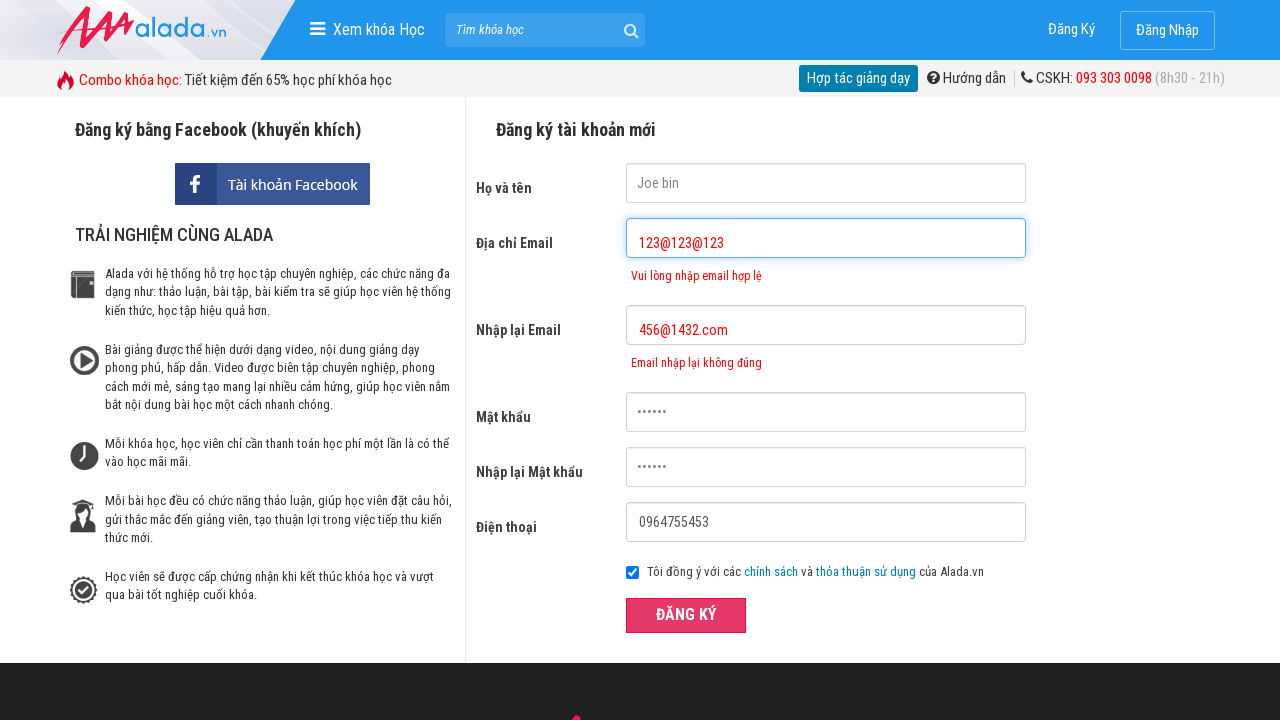

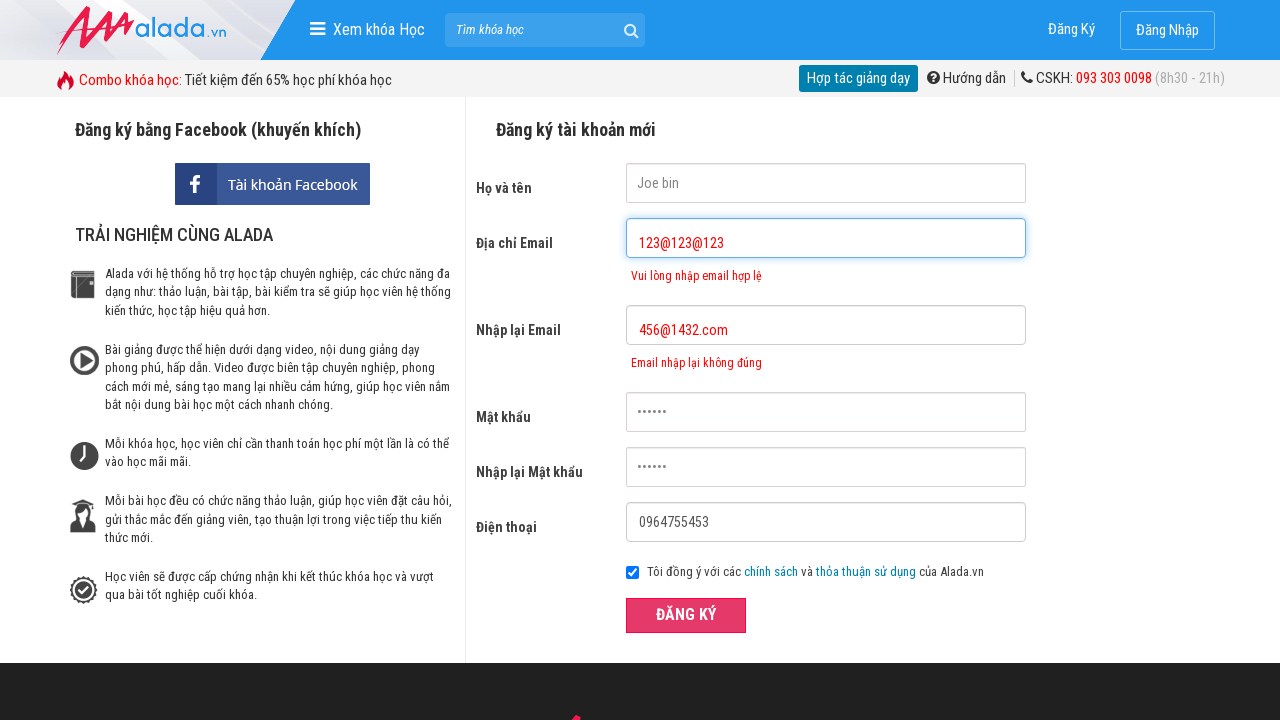